Tests dropdown menu functionality by selecting an option from the dropdown

Starting URL: http://the-internet.herokuapp.com

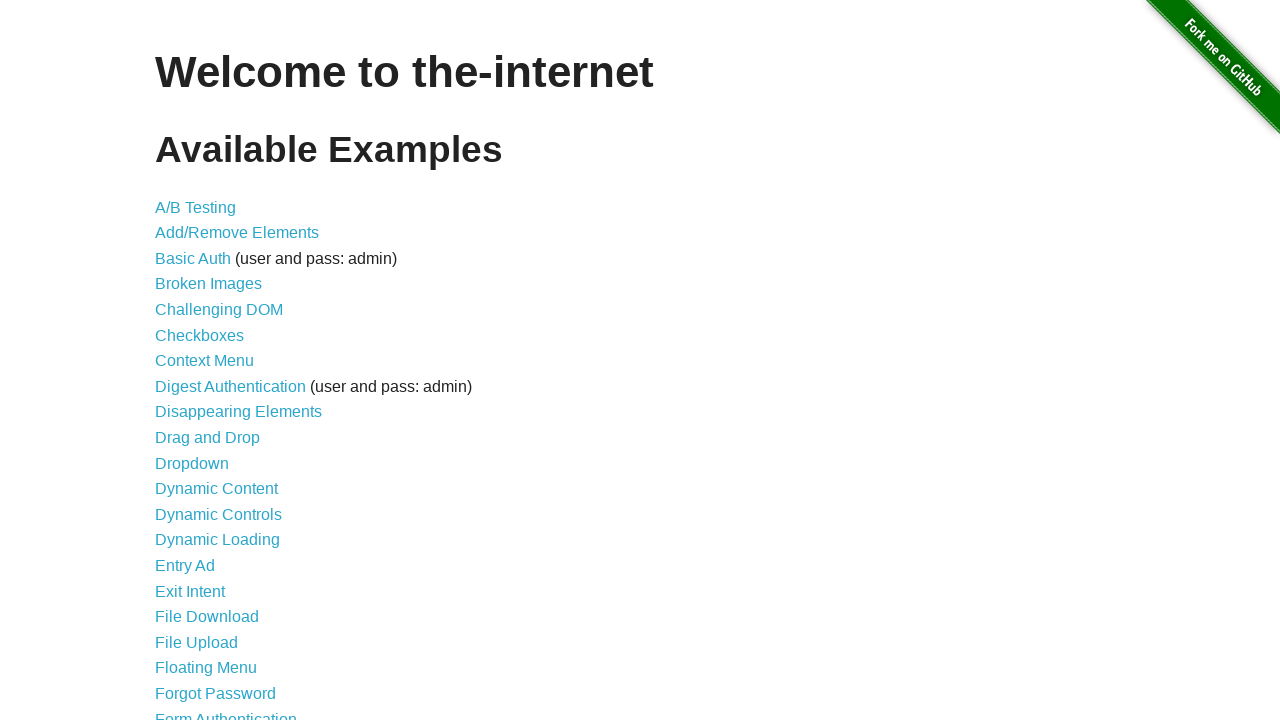

Clicked on Dropdown link at (192, 463) on a[href='/dropdown']
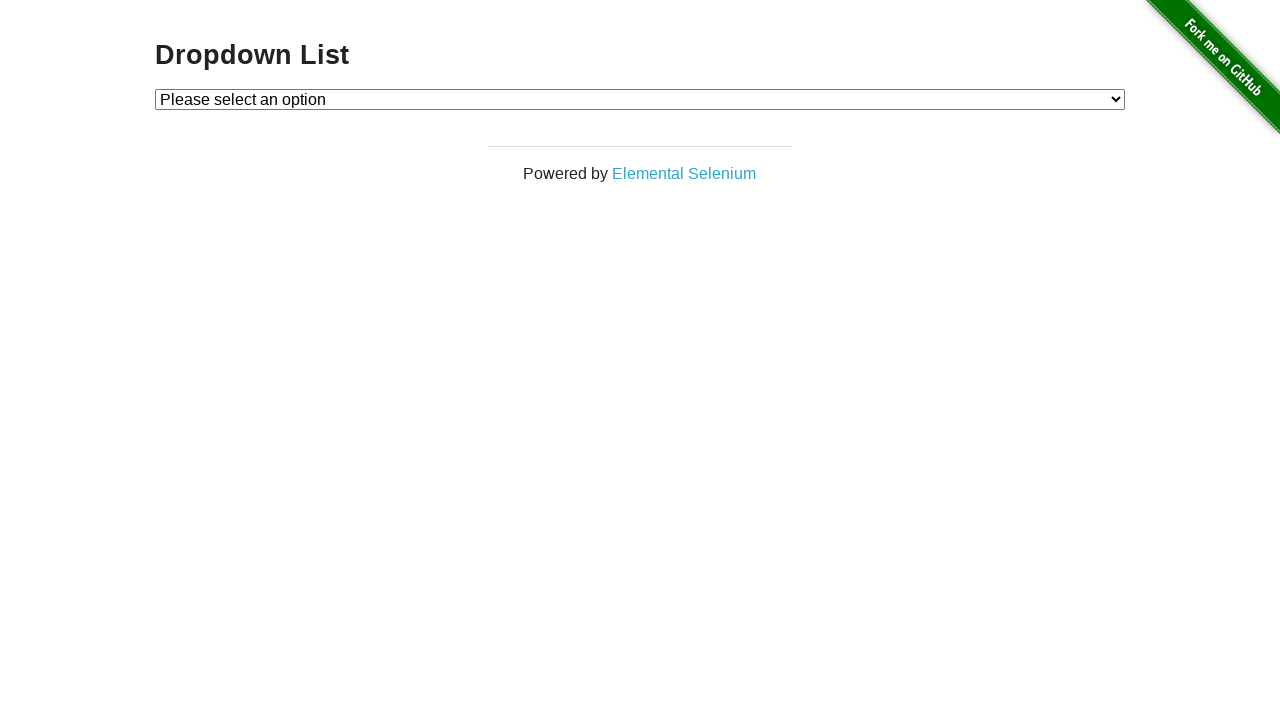

Selected Option 2 from dropdown menu on select#dropdown
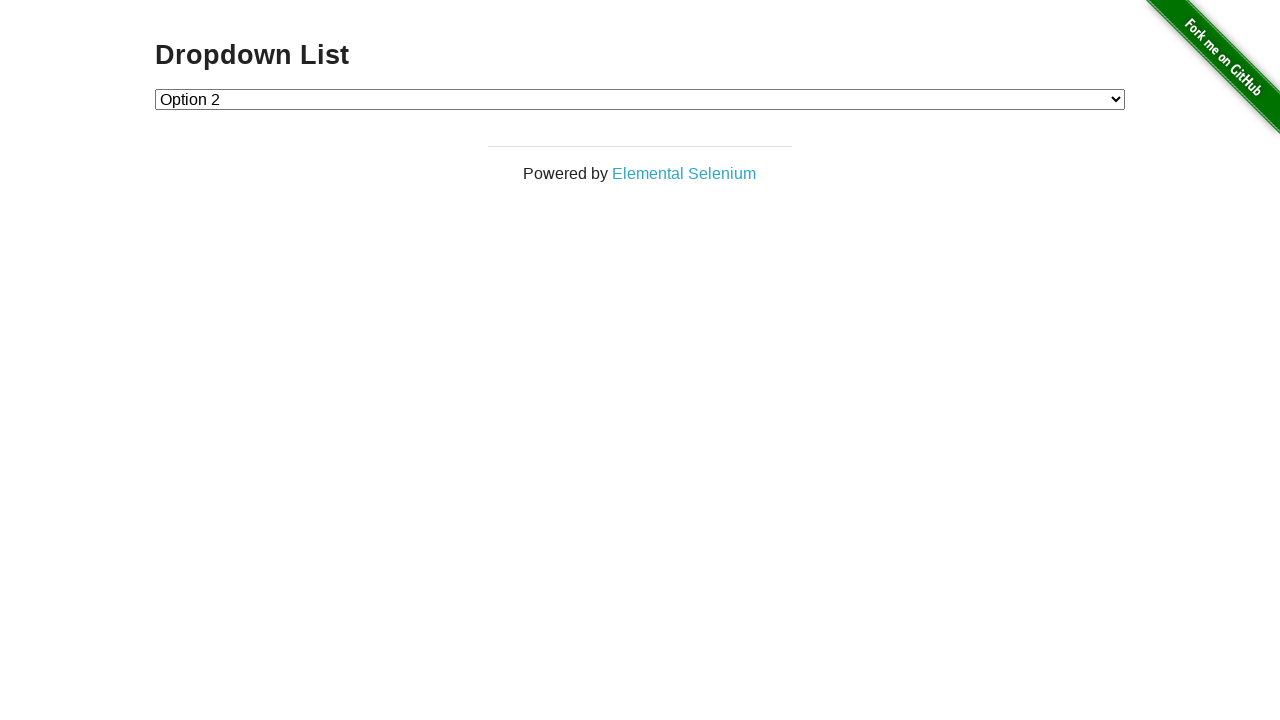

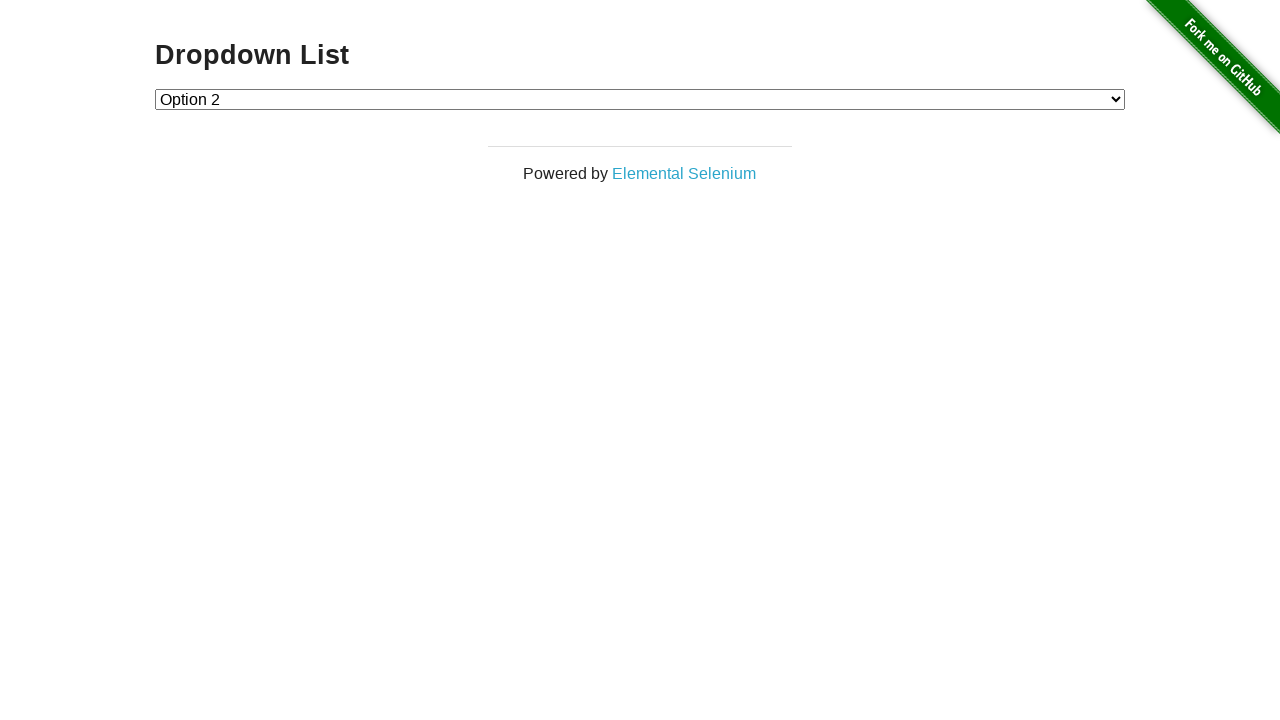